Navigates to a CRM demo page and clears the username input field to test form field interaction.

Starting URL: https://demo.vtiger.com/vtigercrm/

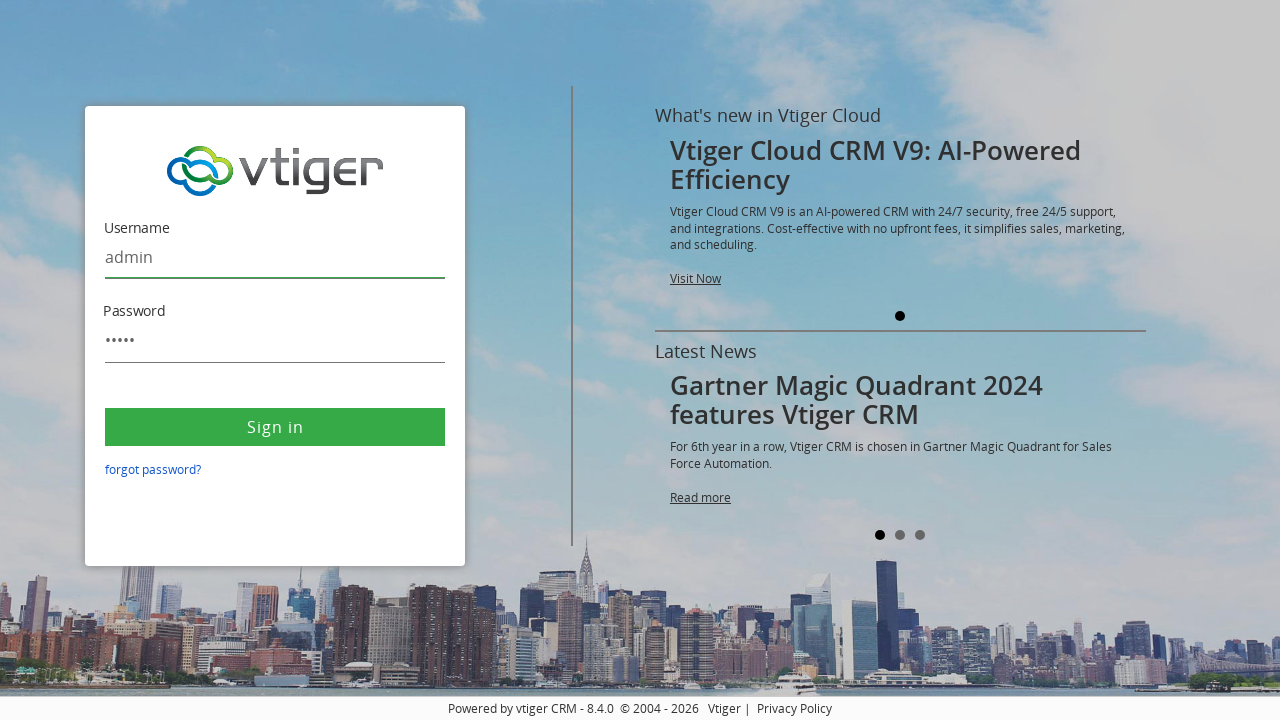

Waited for username field to be present
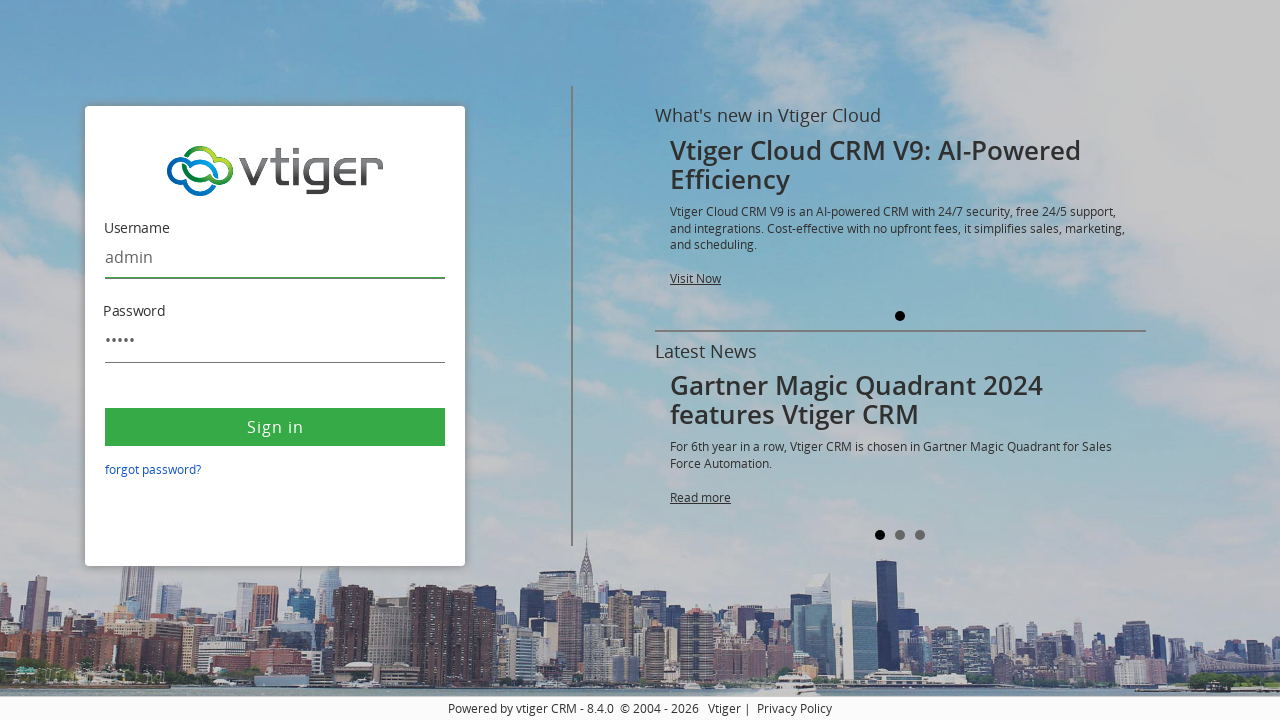

Cleared the username input field on #username
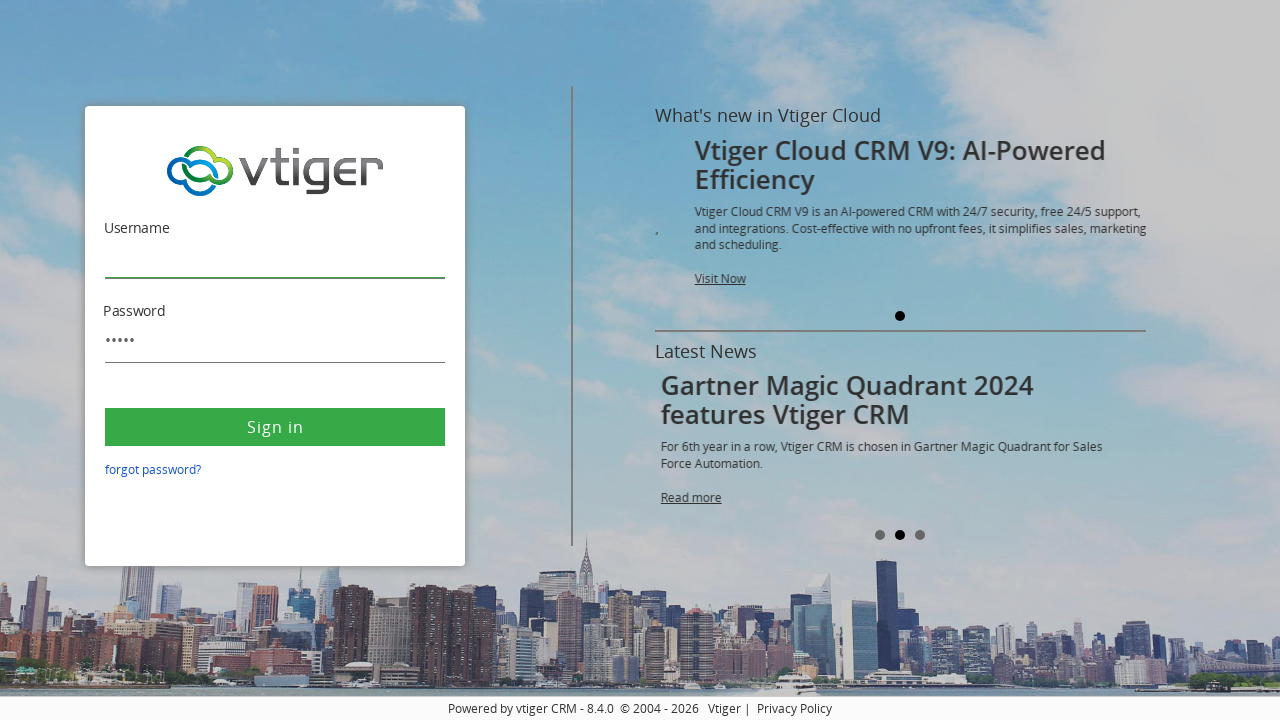

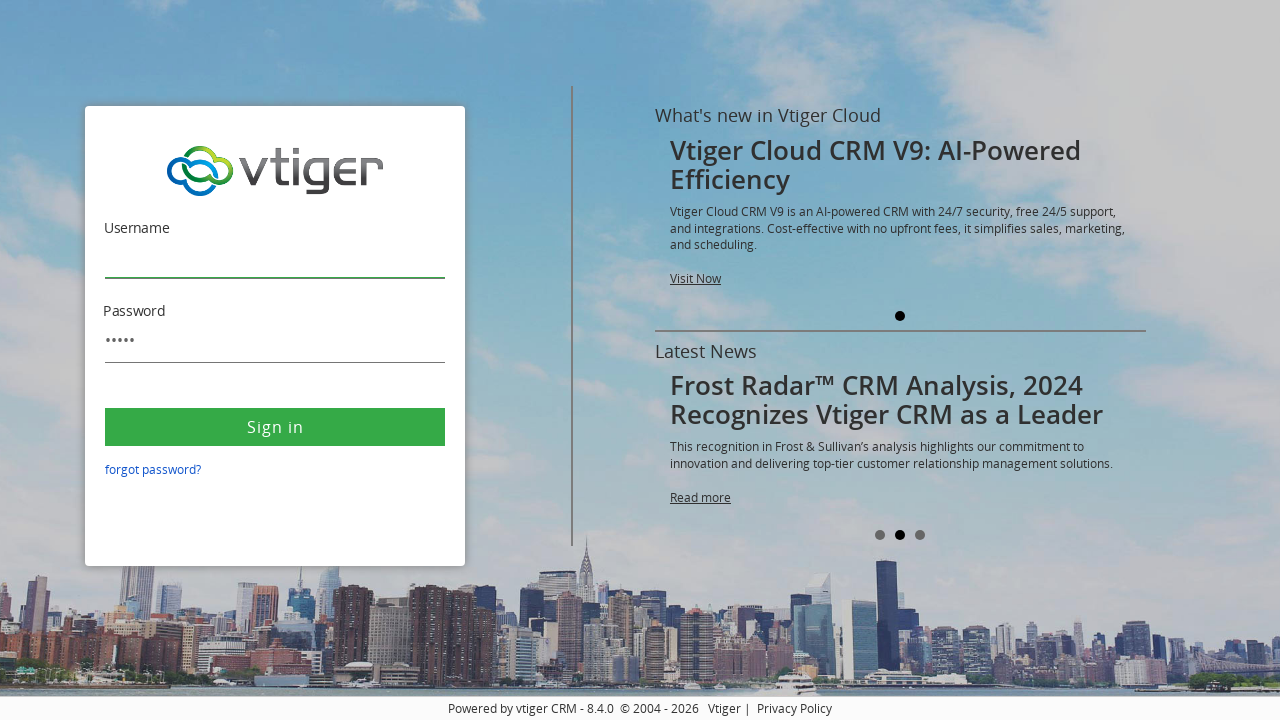